Tests drag and drop functionality by dragging 'box A' onto 'box B'

Starting URL: https://crossbrowsertesting.github.io/drag-and-drop

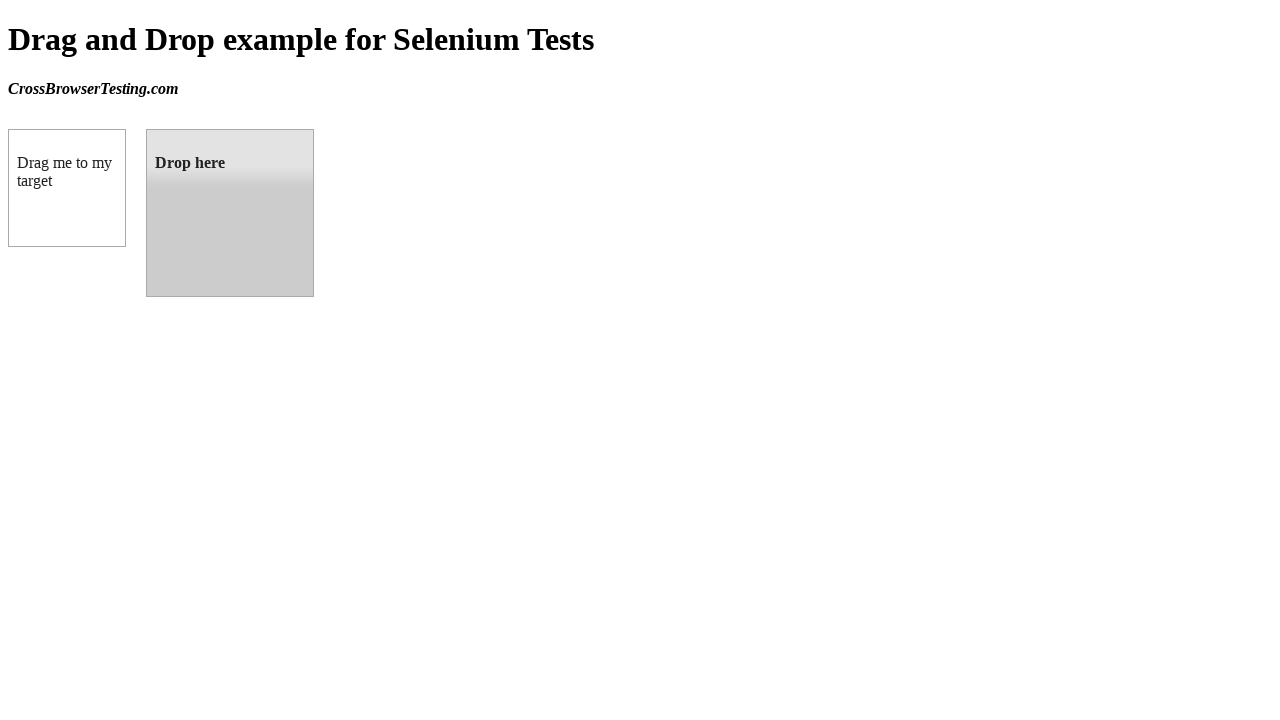

Waited for draggable element (box A) to be visible
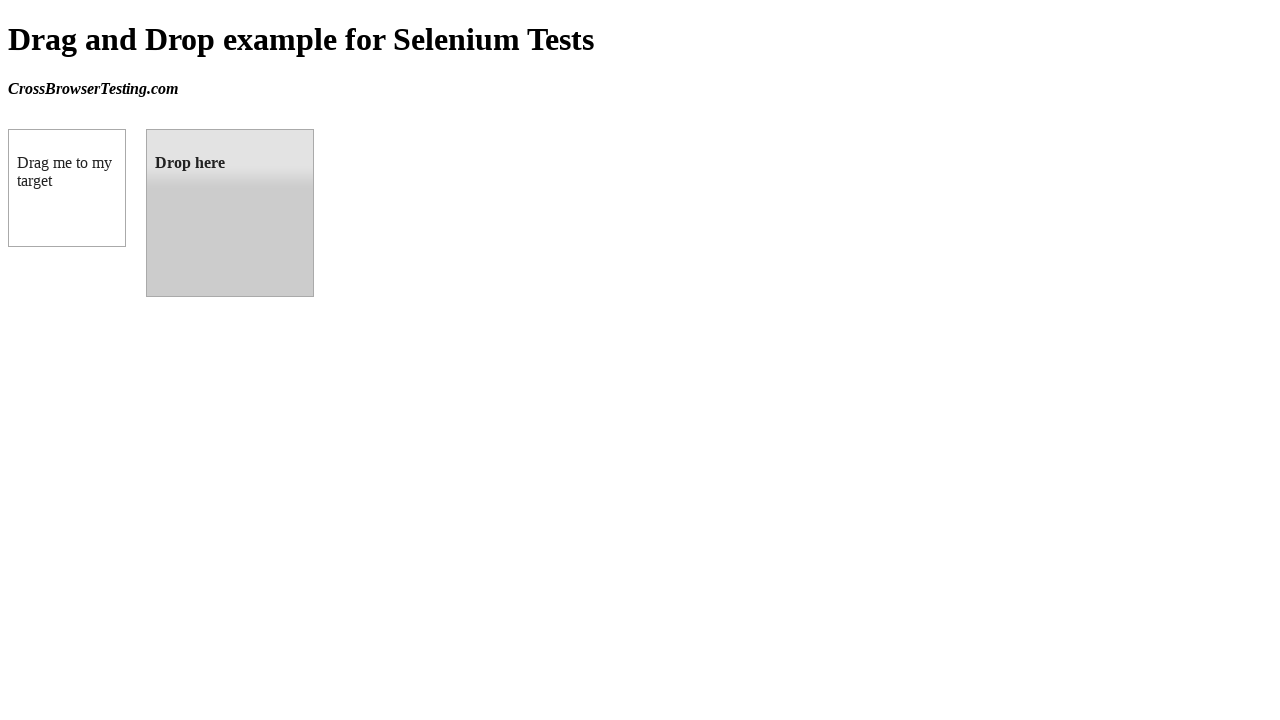

Waited for droppable element (box B) to be visible
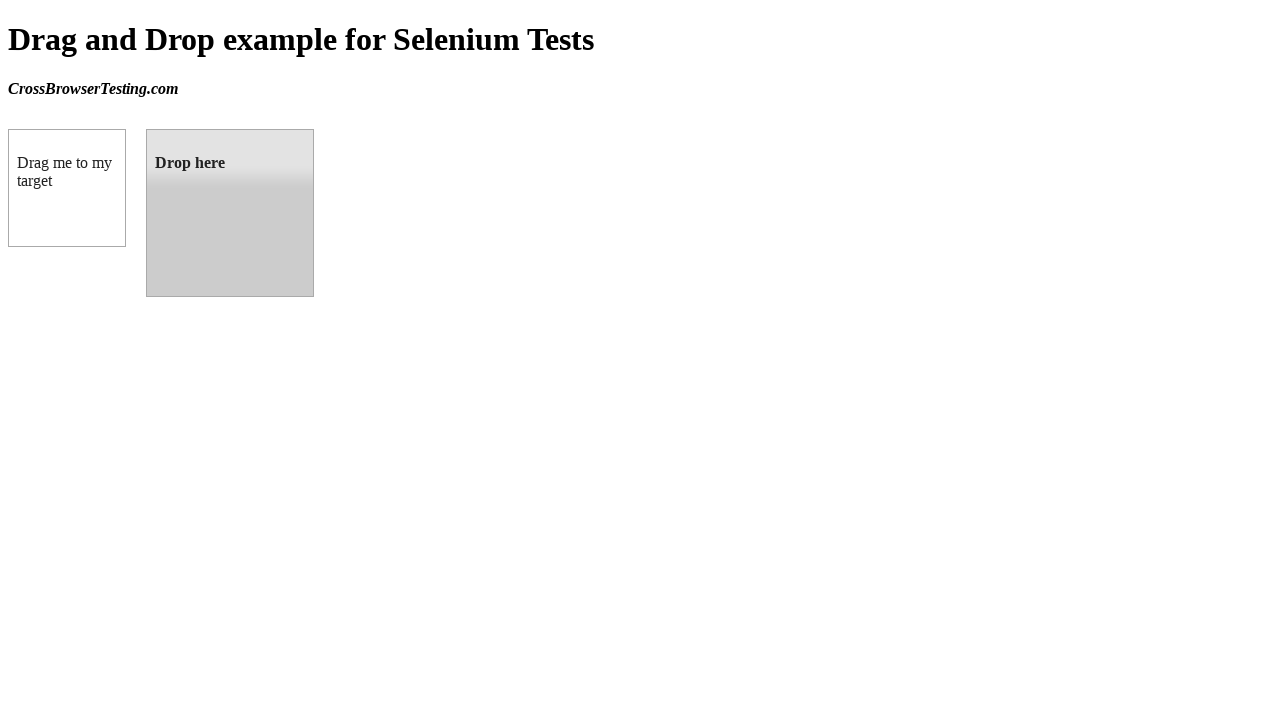

Located draggable element (box A)
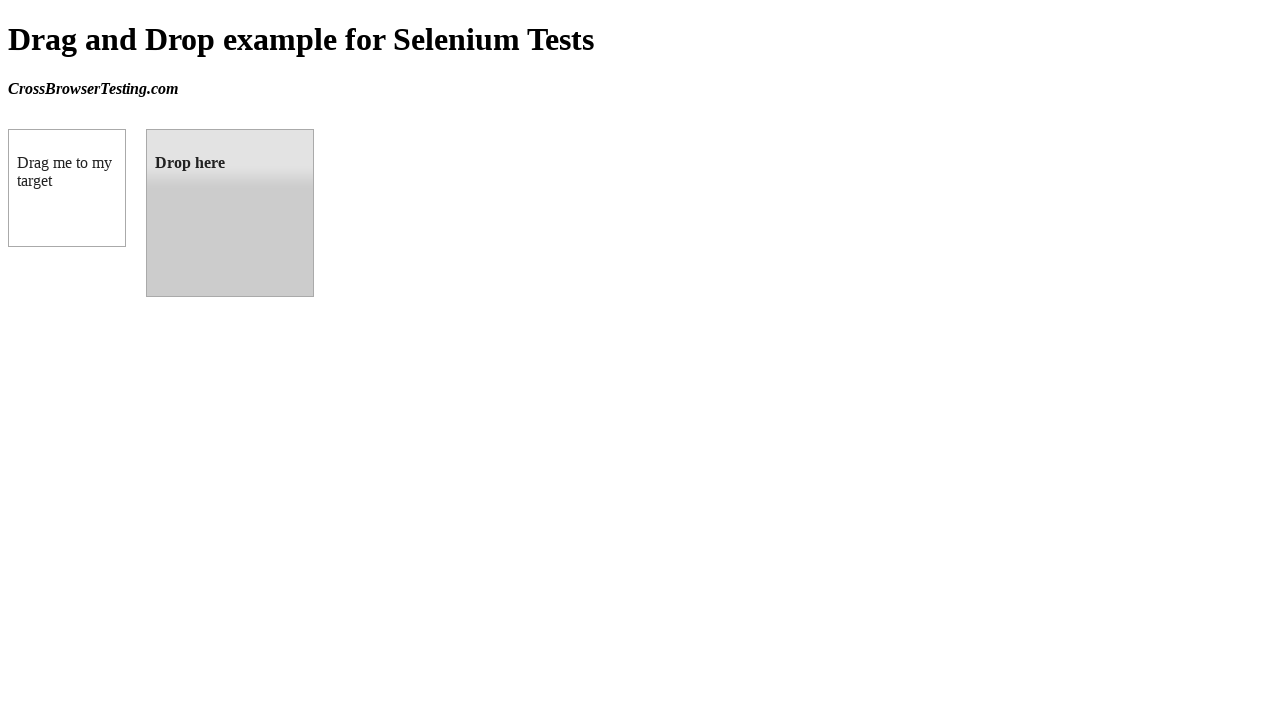

Located droppable element (box B)
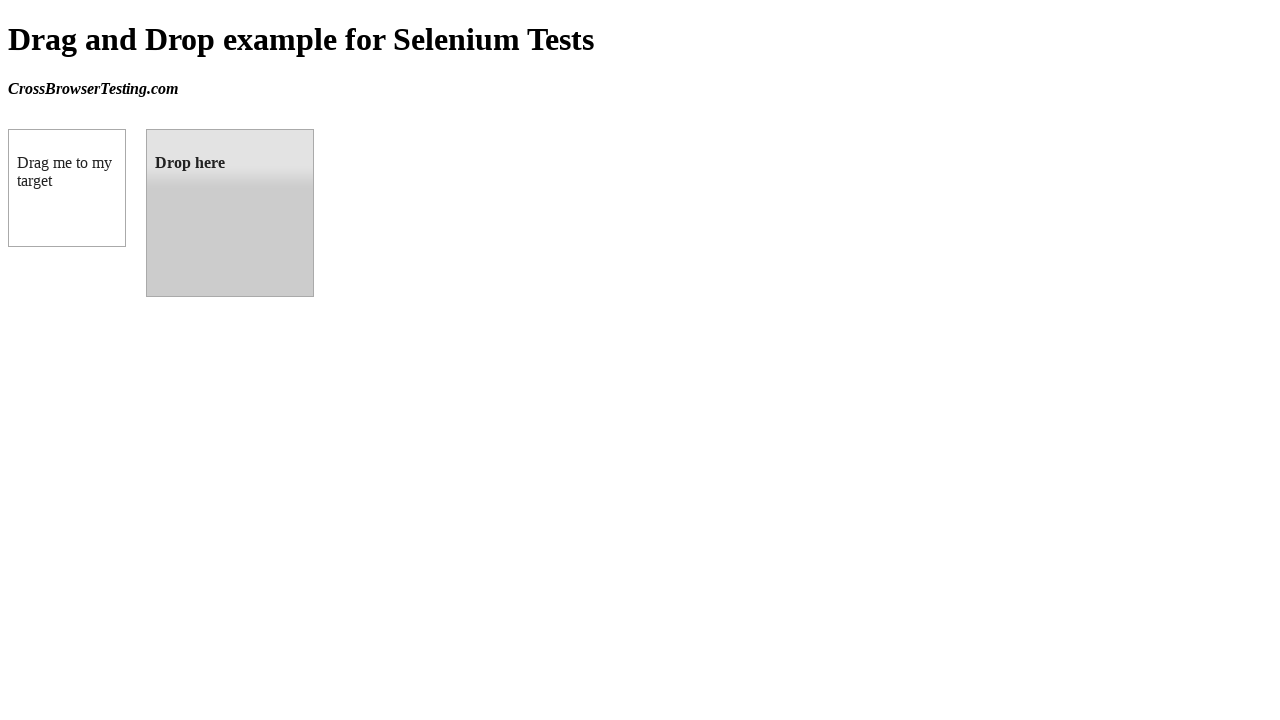

Dragged box A onto box B at (230, 213)
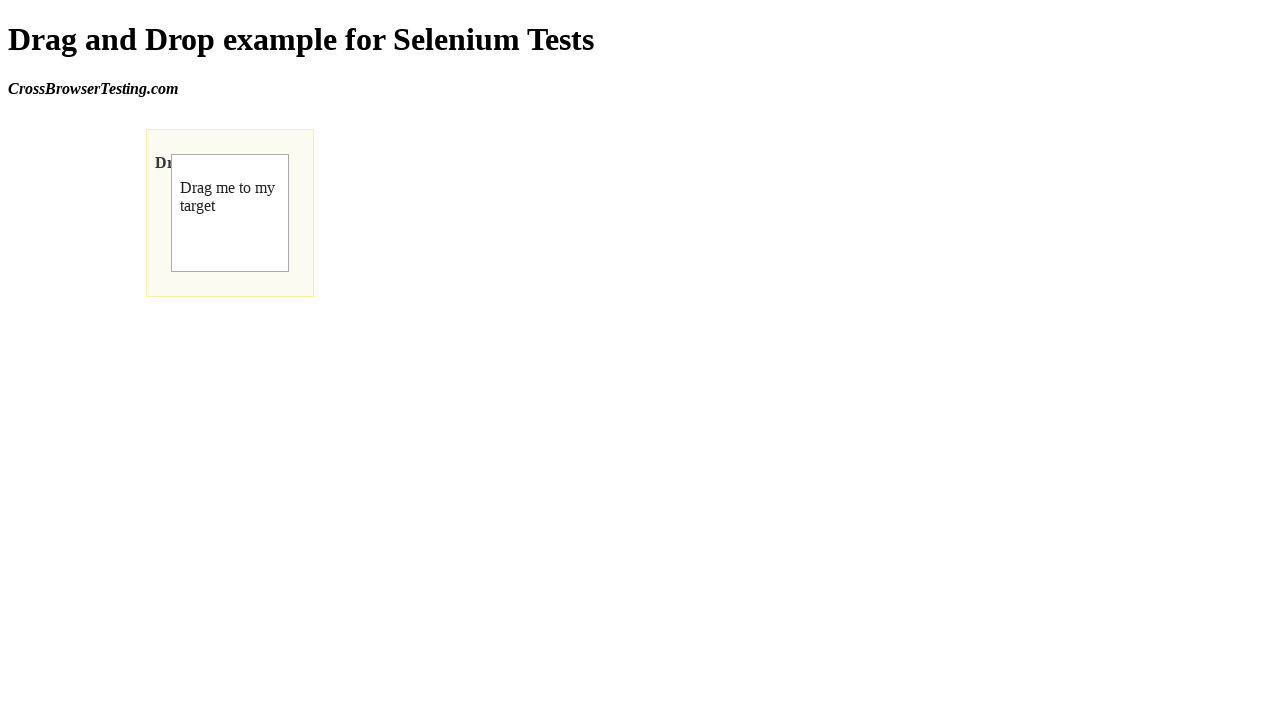

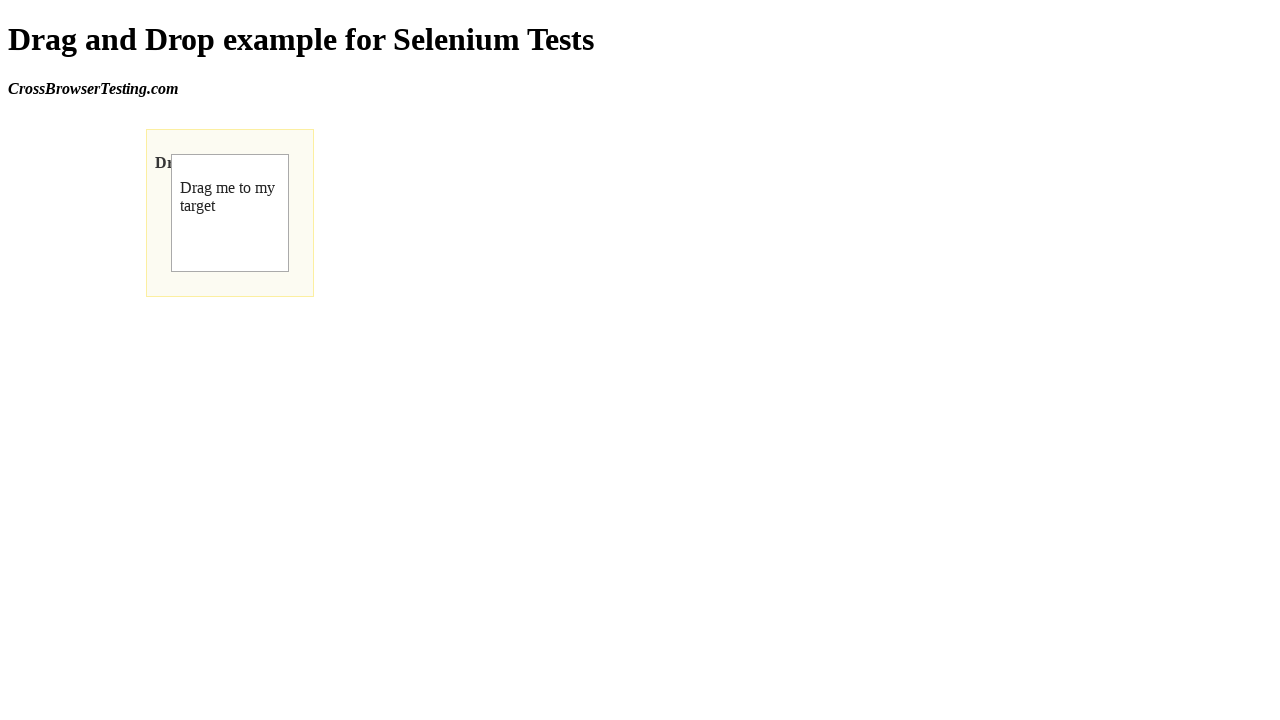